Tests a math challenge form by reading a value from the page, calculating the result using a logarithmic formula, filling in the answer, checking required checkboxes, and submitting the form.

Starting URL: https://suninjuly.github.io/math.html

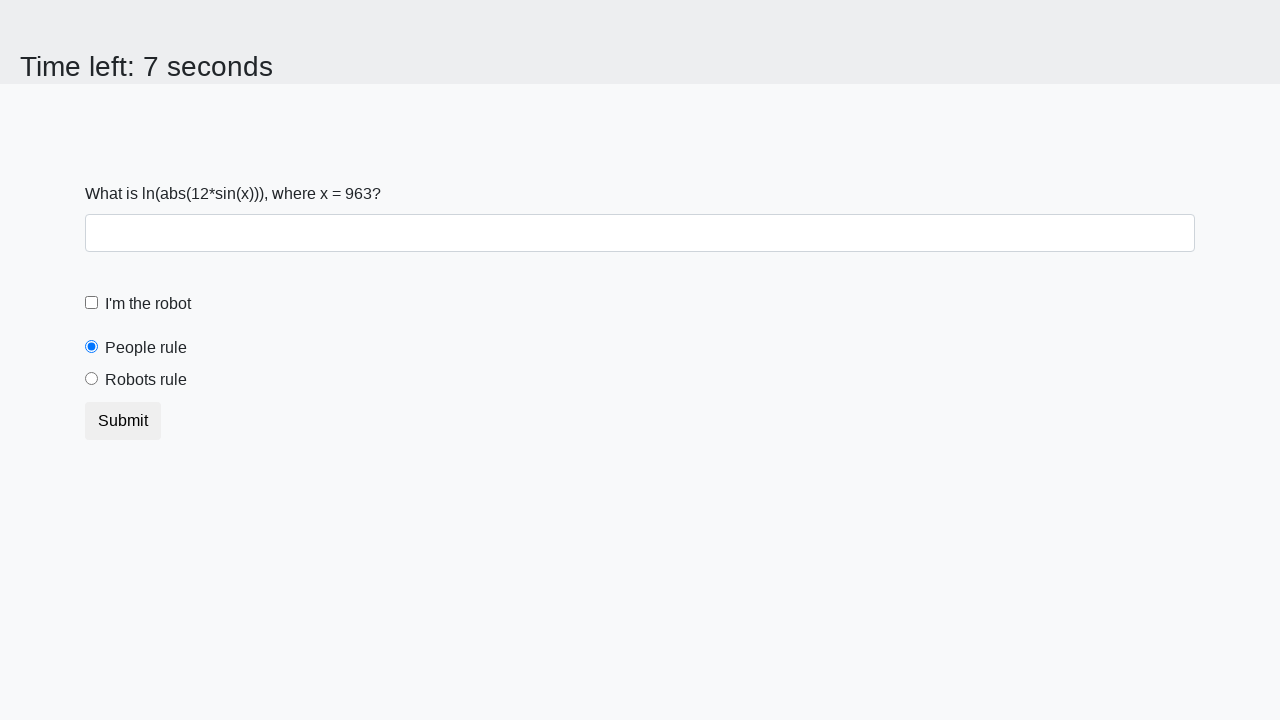

Located the x value element on the math challenge form
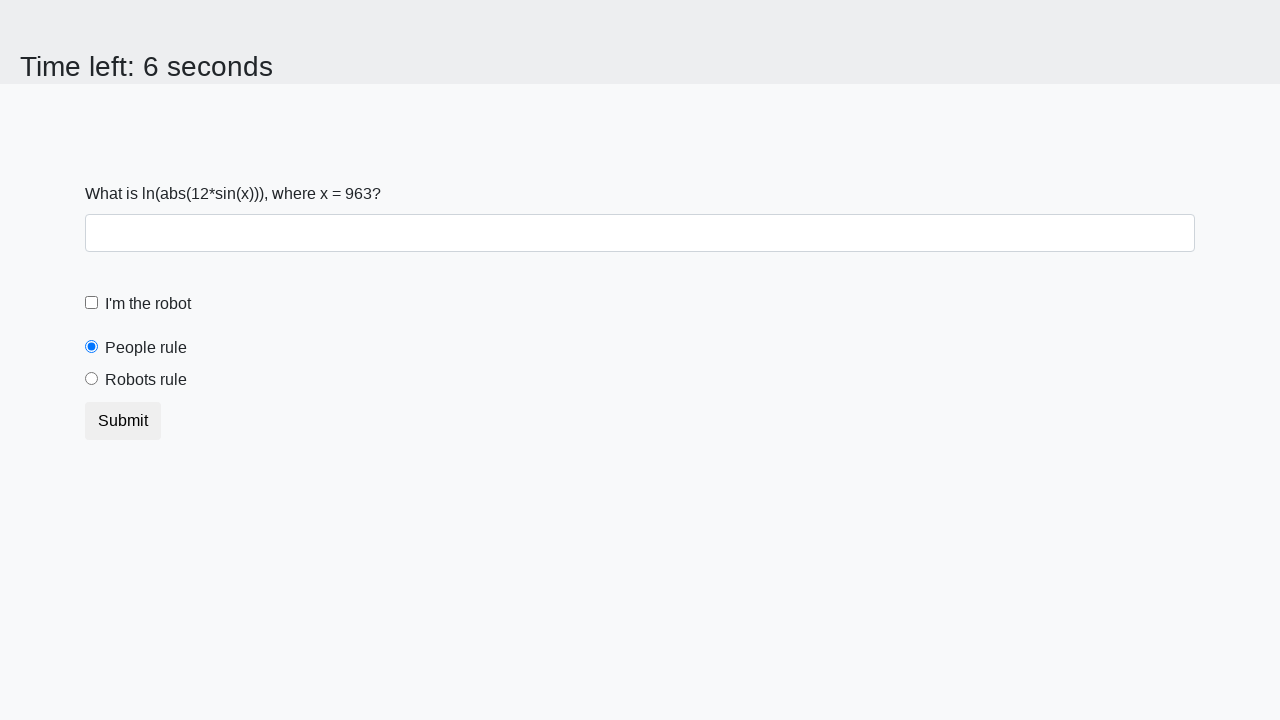

Read x value from the page
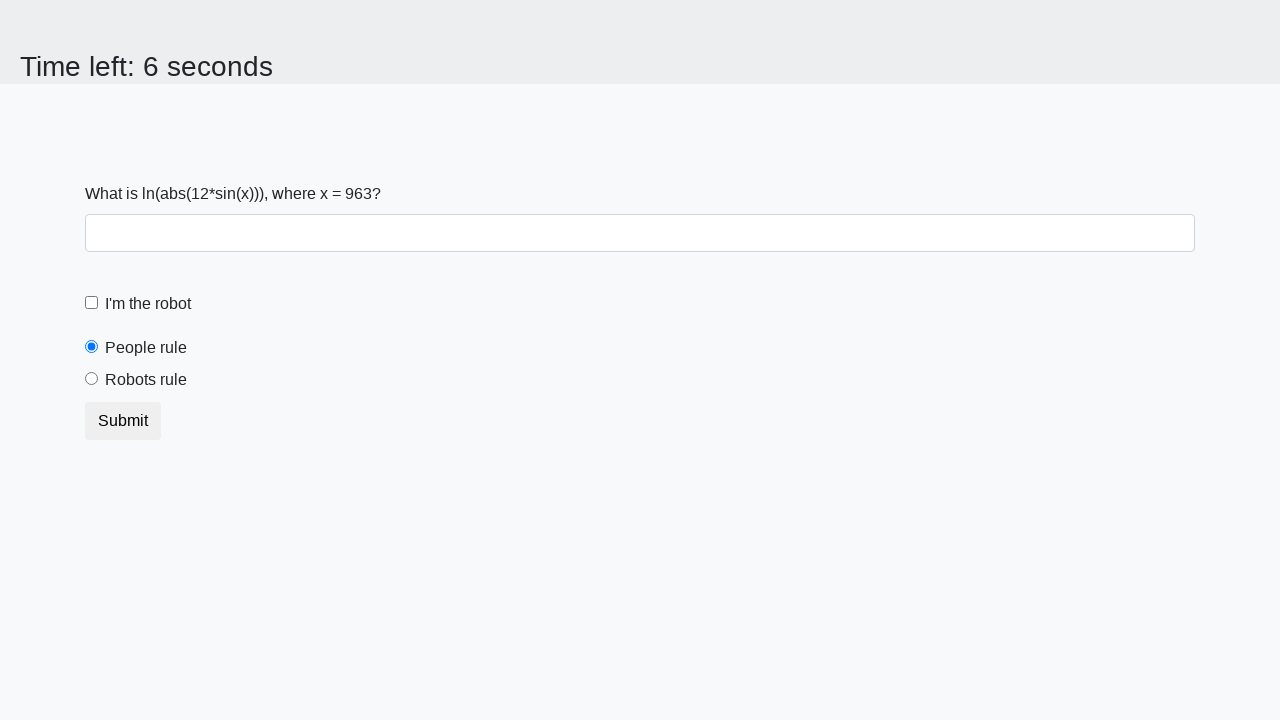

Calculated answer using logarithmic formula: 2.479710775164504
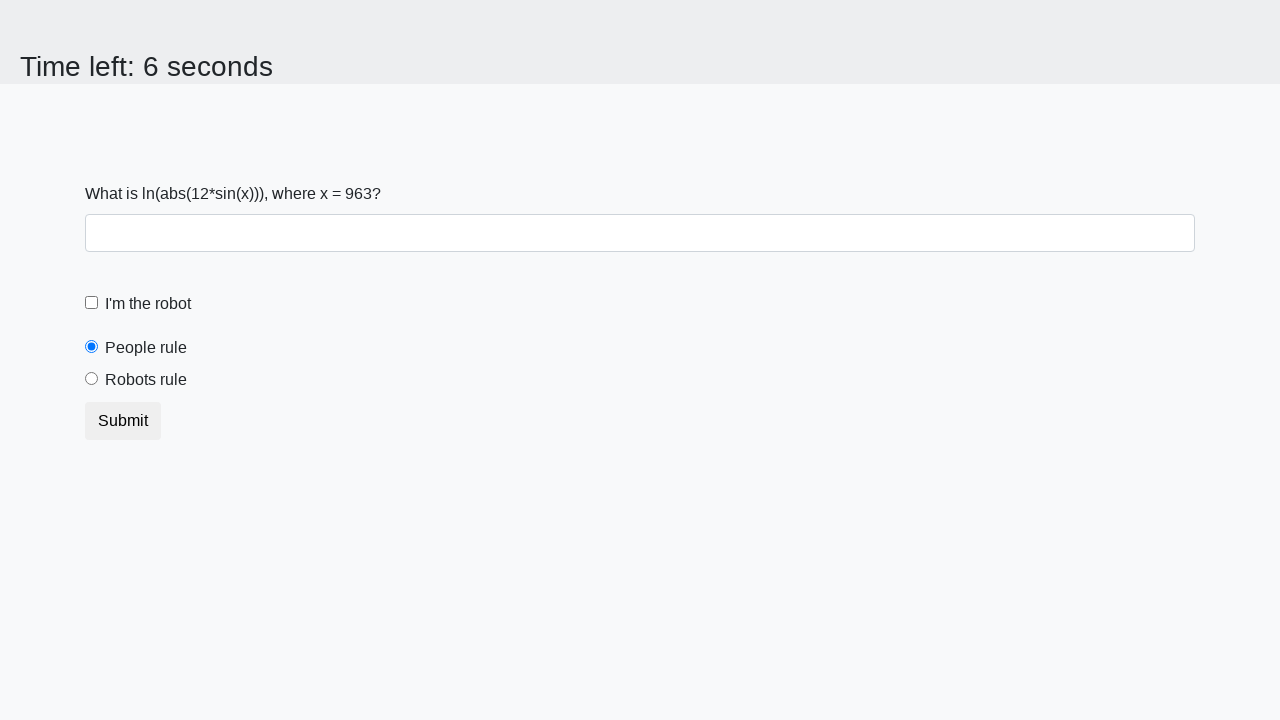

Filled in the calculated answer on #answer
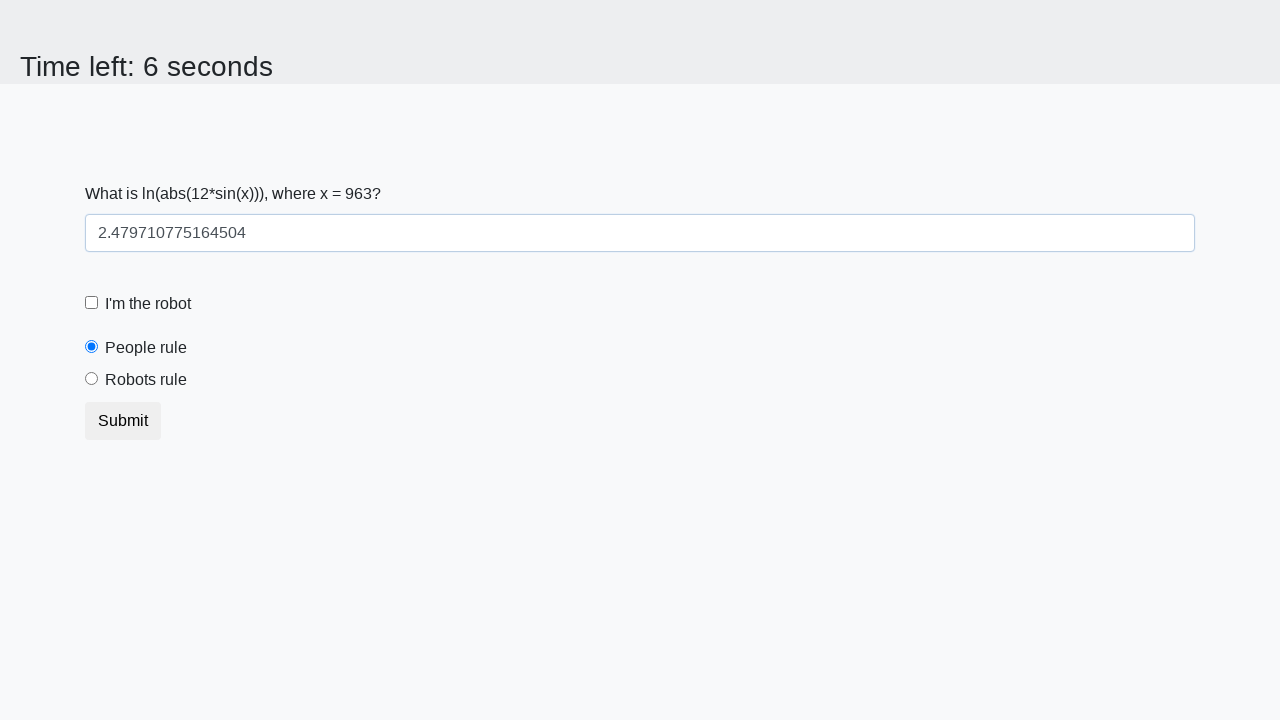

Checked the robot checkbox at (148, 304) on label[for='robotCheckbox']
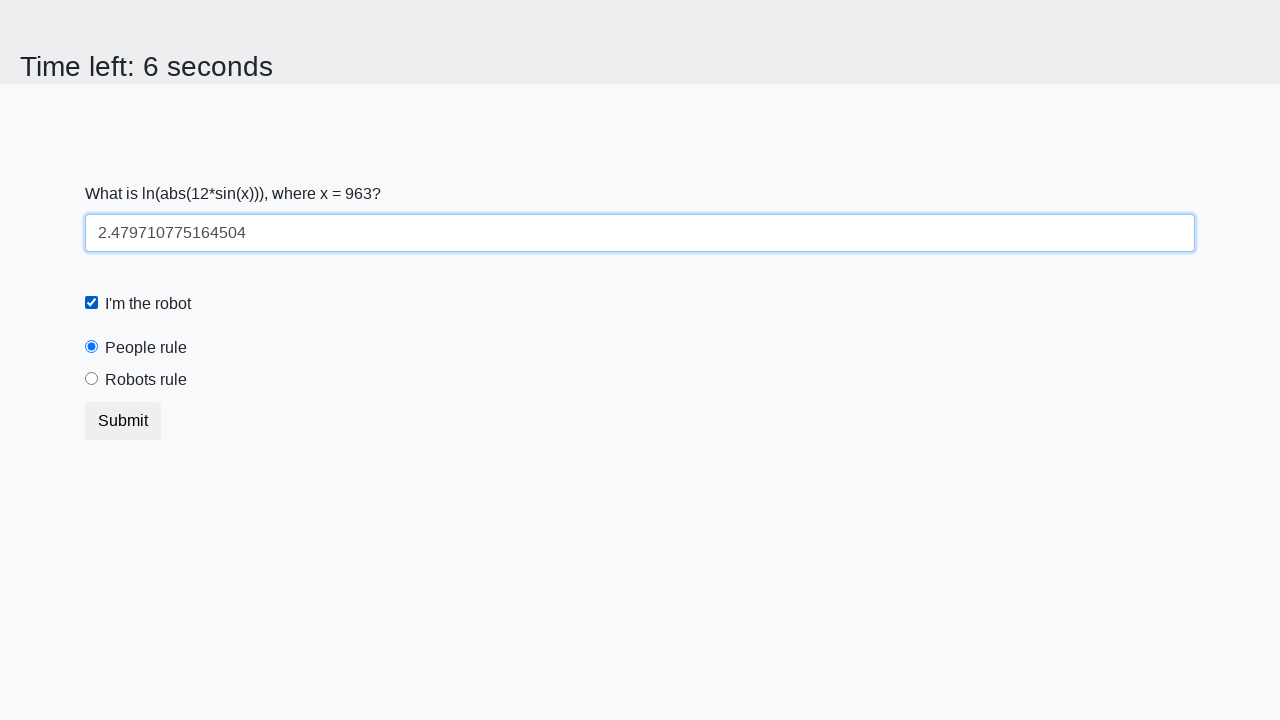

Selected the 'robots rule' radio button at (146, 380) on label[for='robotsRule']
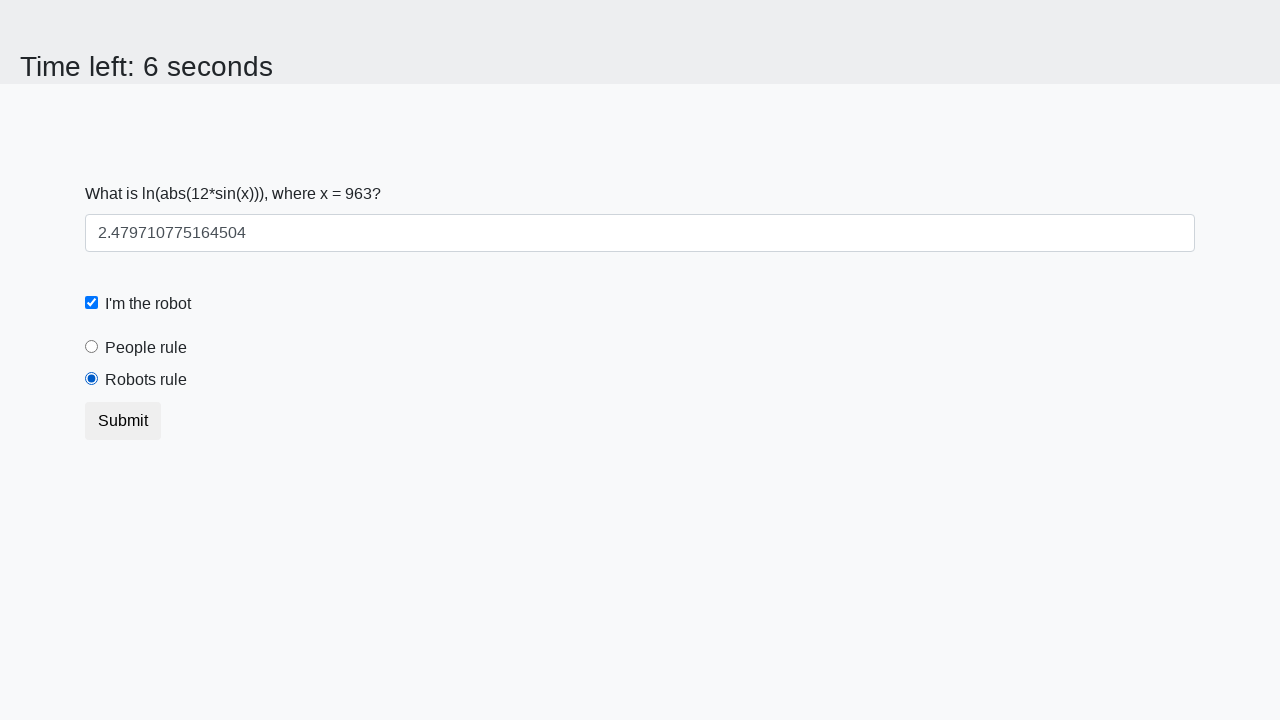

Submitted the math challenge form at (123, 421) on button[type='submit']
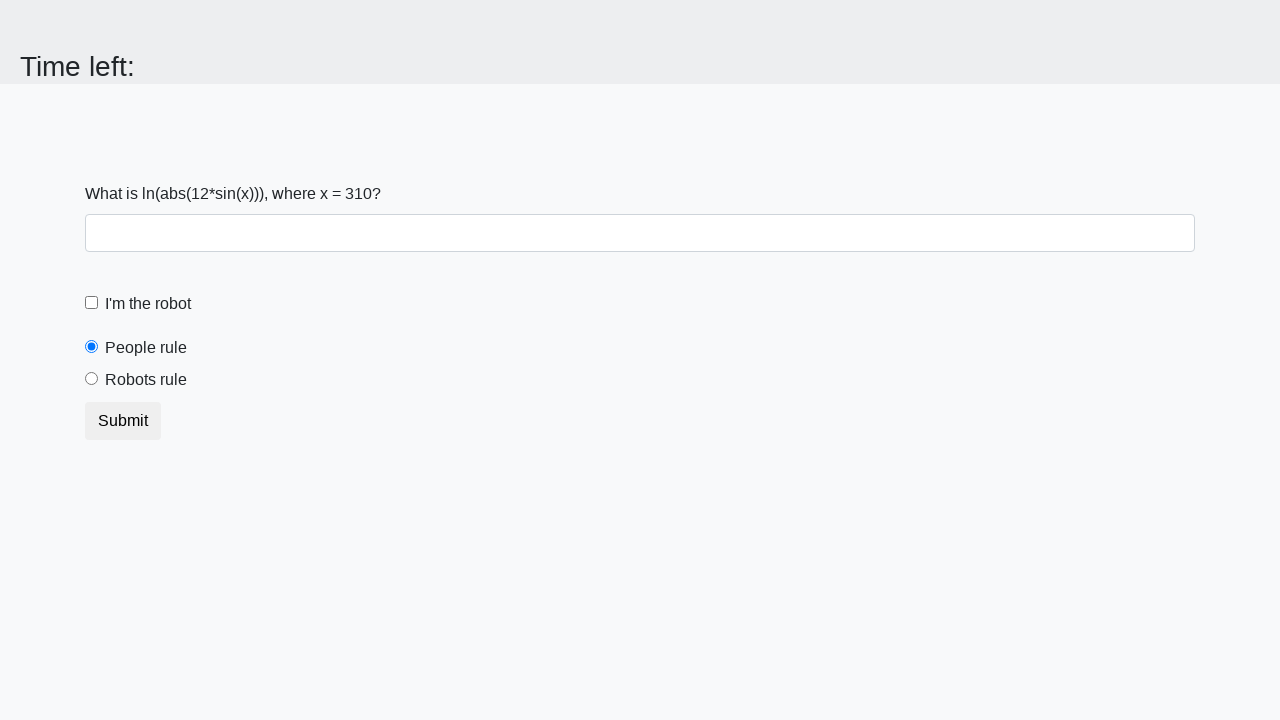

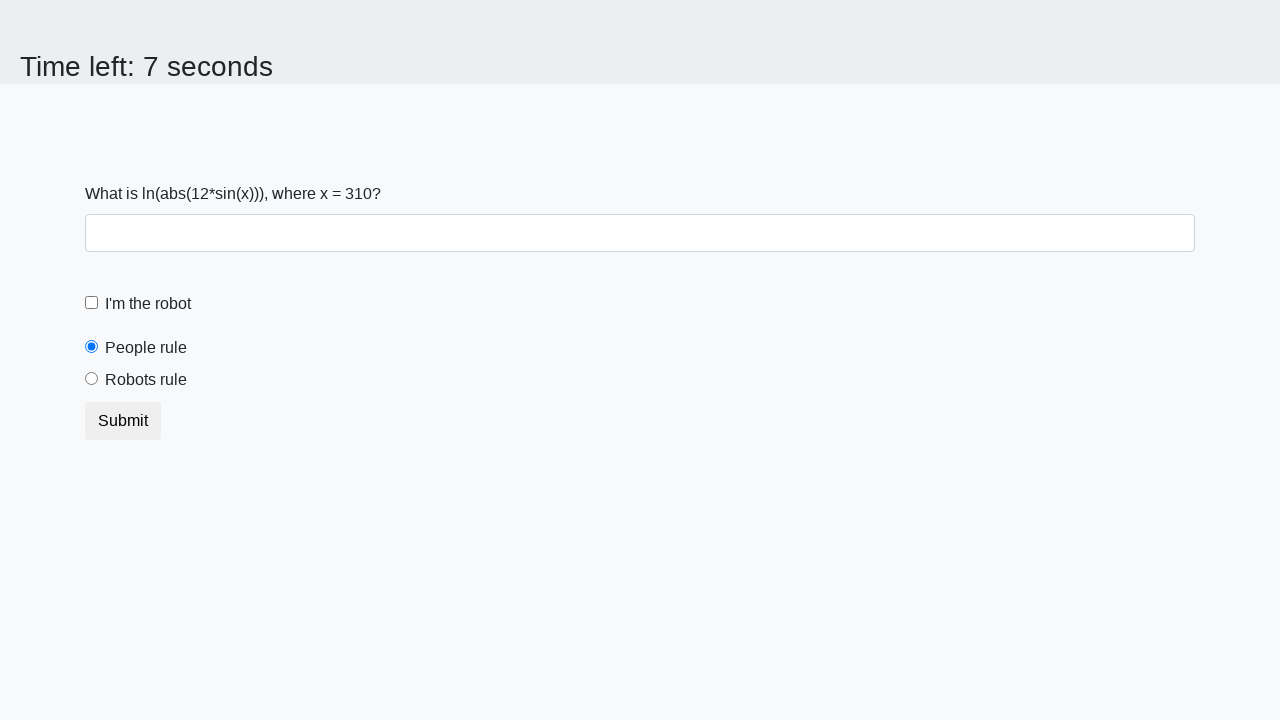